Tests jQuery dropdown/combo tree functionality by clicking to open the dropdown menu and selecting multiple choice values from the list.

Starting URL: https://www.jqueryscript.net/demo/Drop-Down-Combo-Tree/

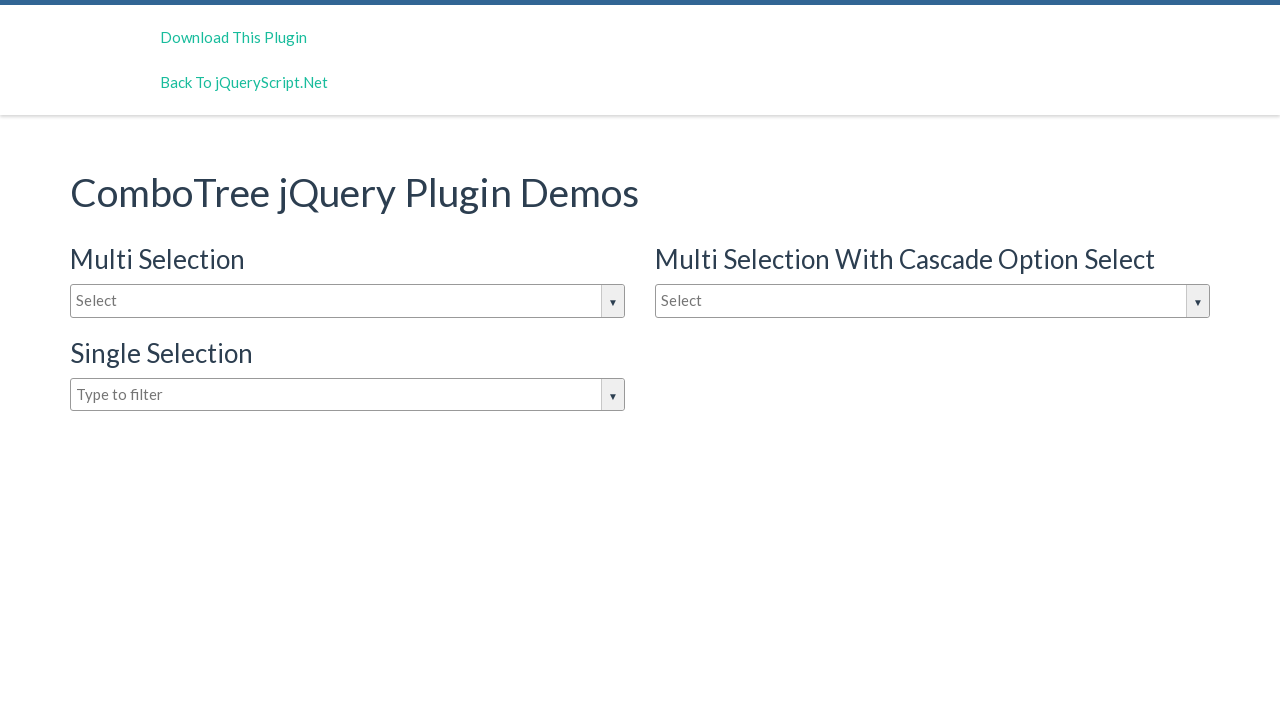

Clicked input box to open dropdown menu at (348, 301) on #justAnInputBox
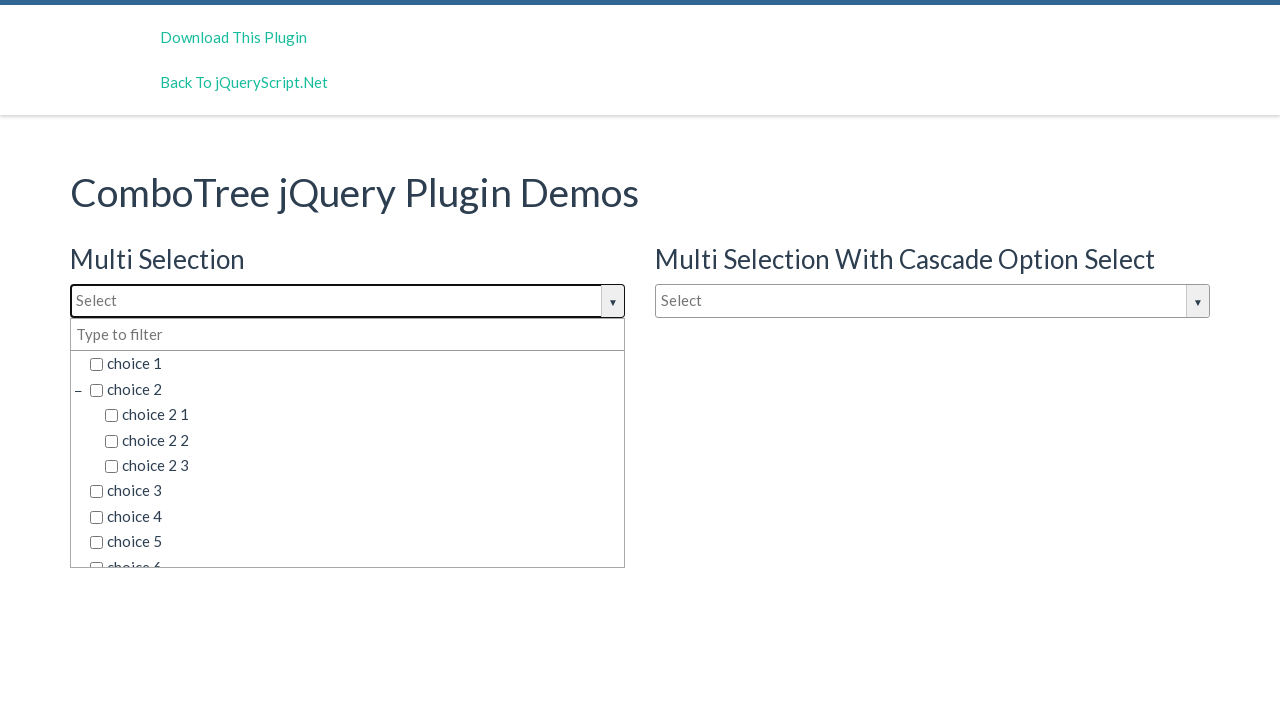

Dropdown options loaded and visible
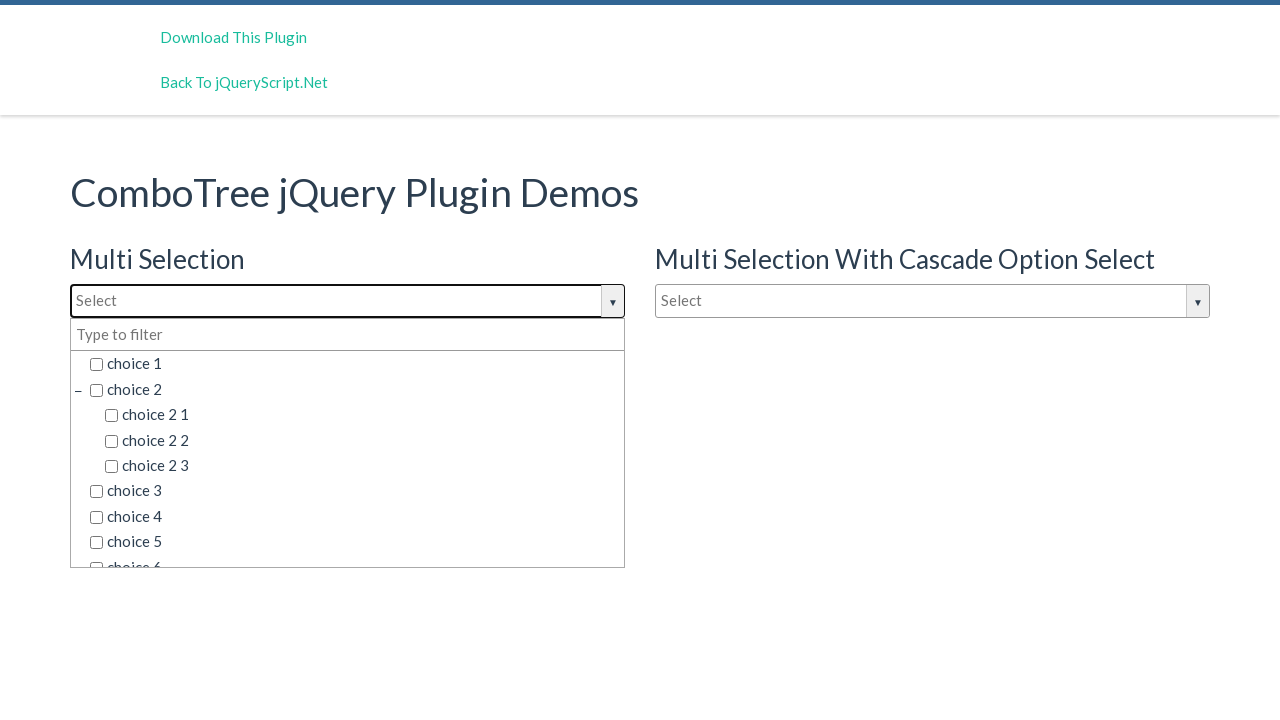

Selected choice value: choice 2 at (355, 389) on span.comboTreeItemTitle:text-is('choice 2')
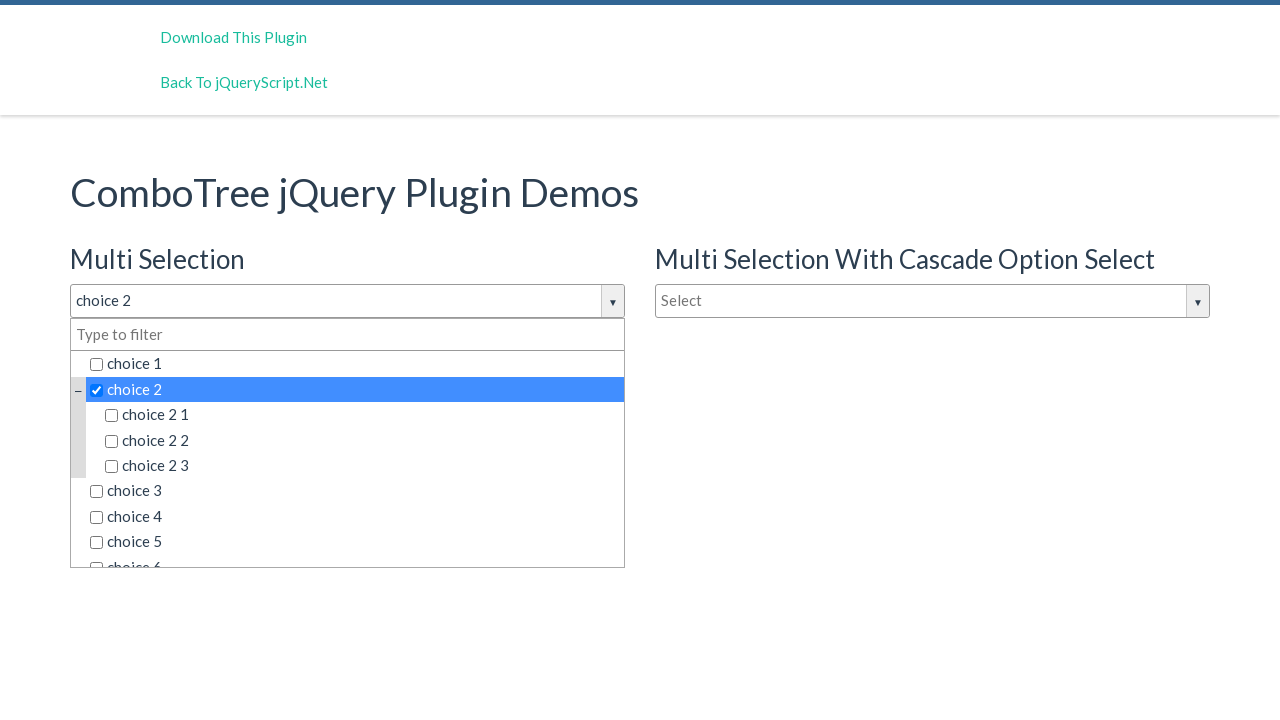

Selected choice value: choice 7 at (355, 554) on span.comboTreeItemTitle:text-is('choice 7')
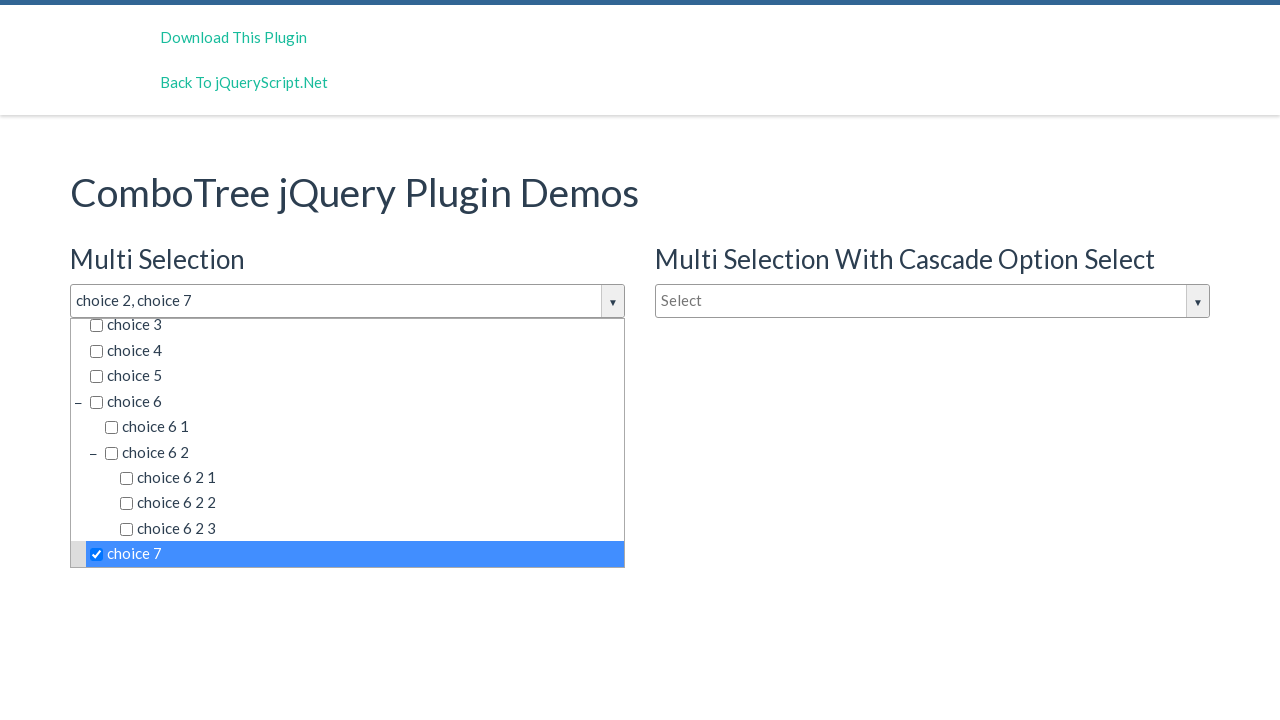

Selected choice value: choice 6 2 3 at (370, 529) on span.comboTreeItemTitle:text-is('choice 6 2 3')
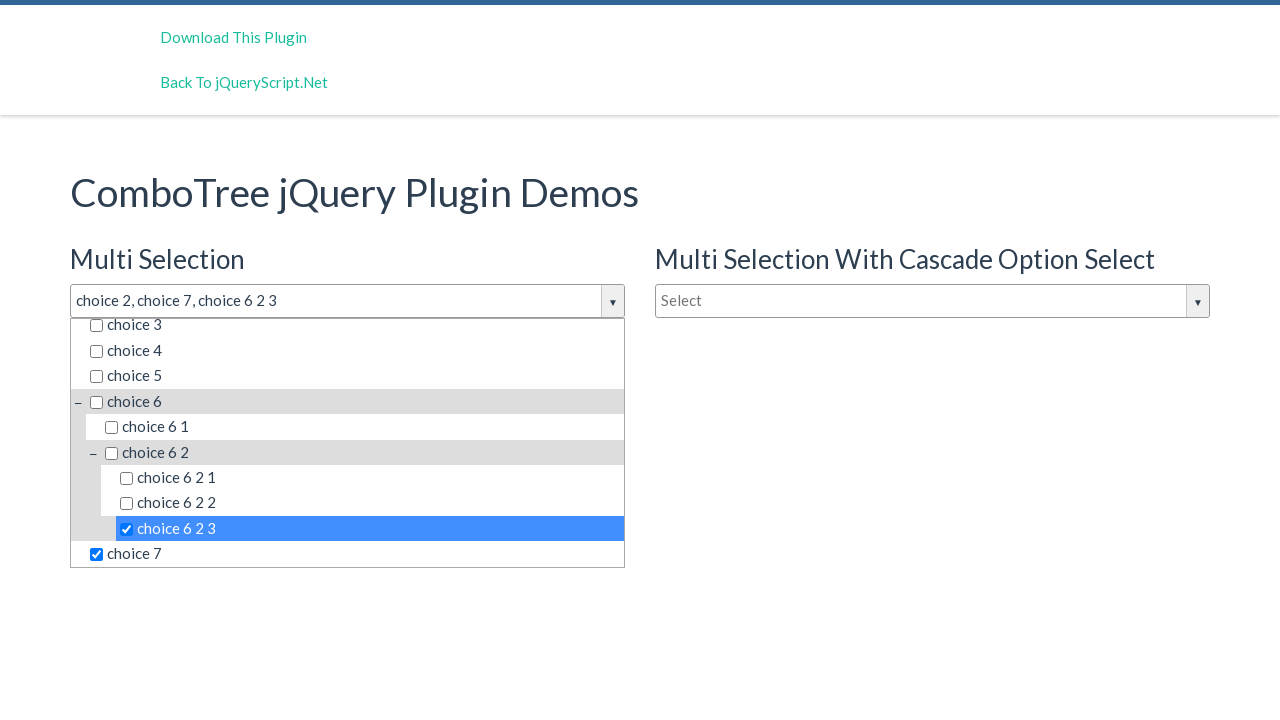

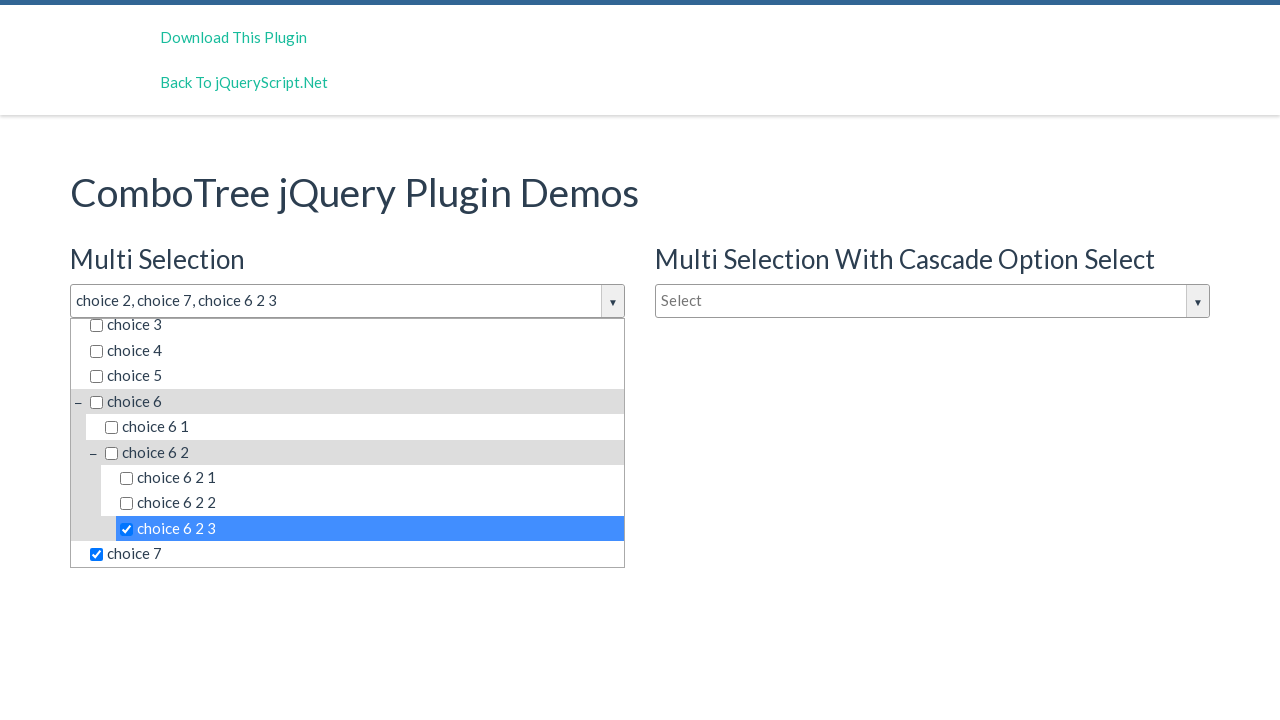